Tests file upload functionality by selecting a file and submitting the upload form, then verifies the upload success message

Starting URL: https://the-internet.herokuapp.com/upload

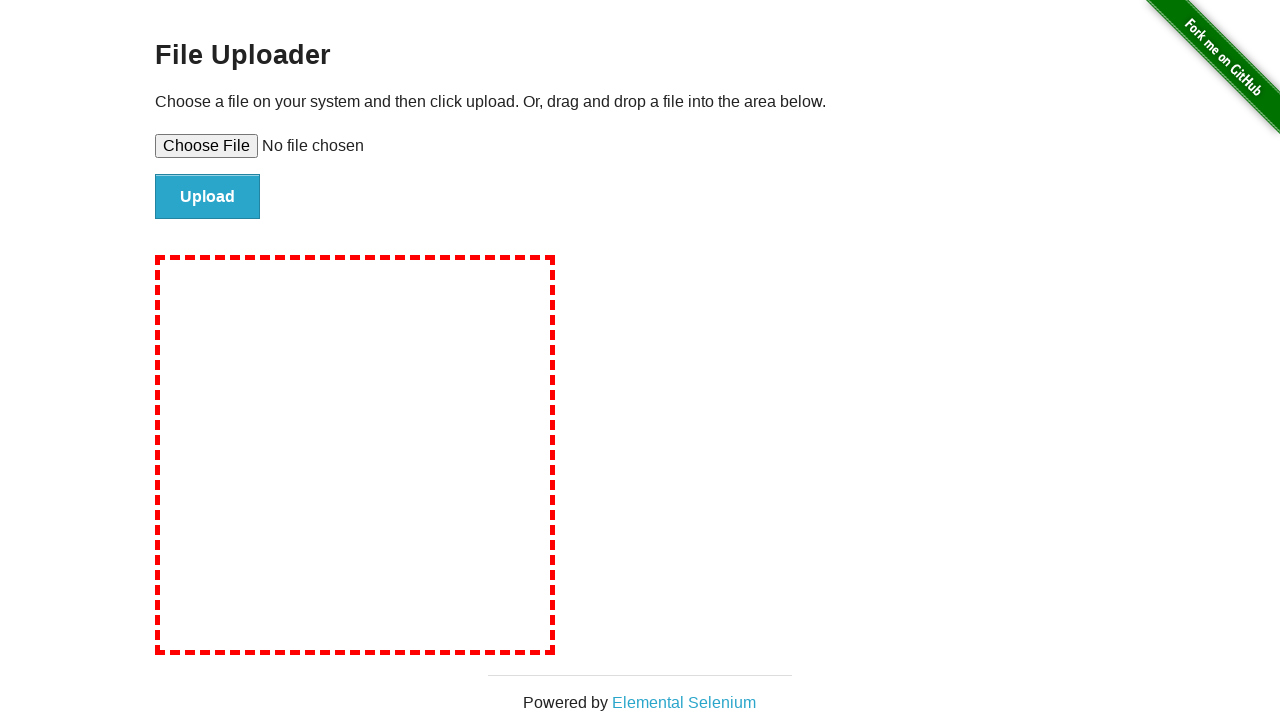

Created temporary test file for upload
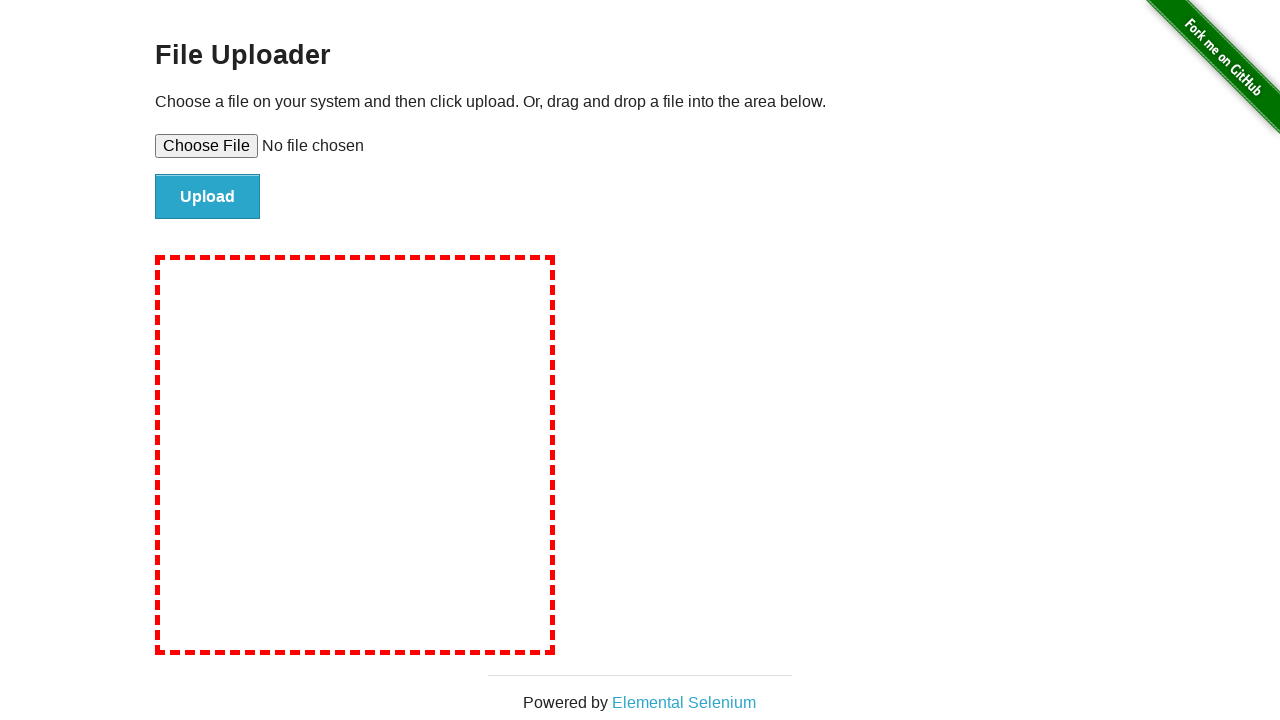

Selected file for upload using file input
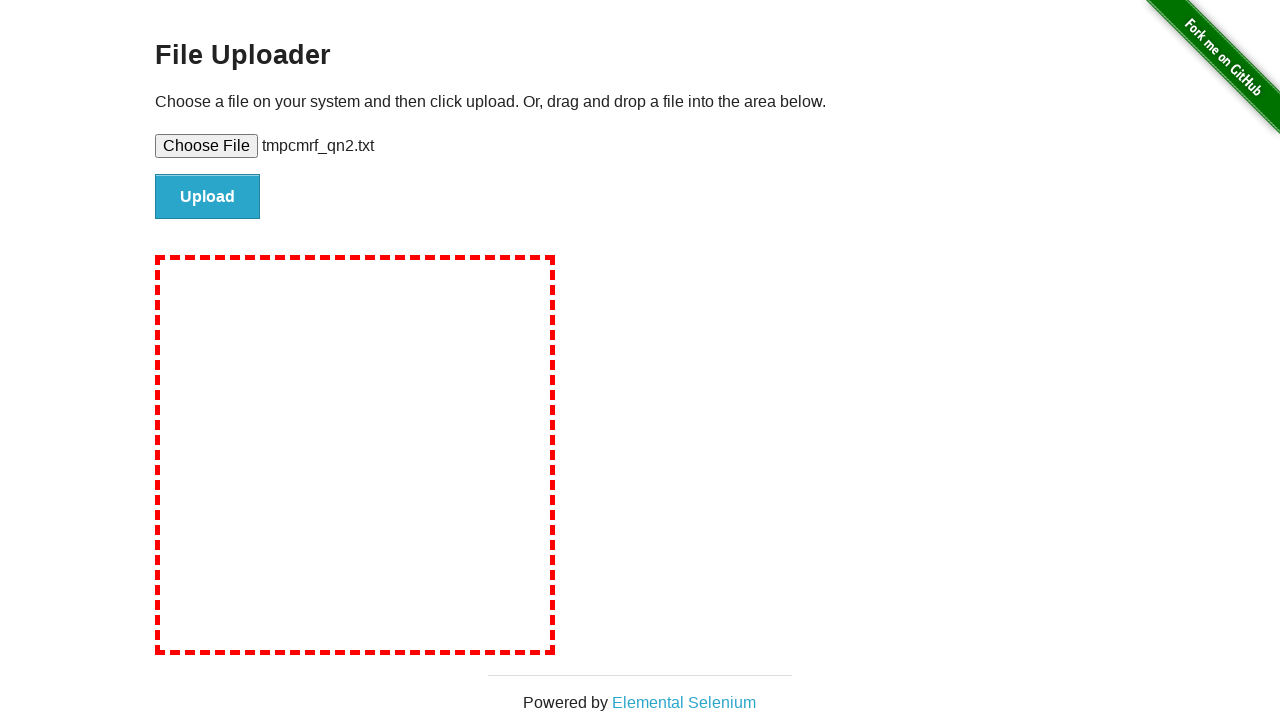

Clicked Upload button to submit the form at (208, 197) on #file-submit
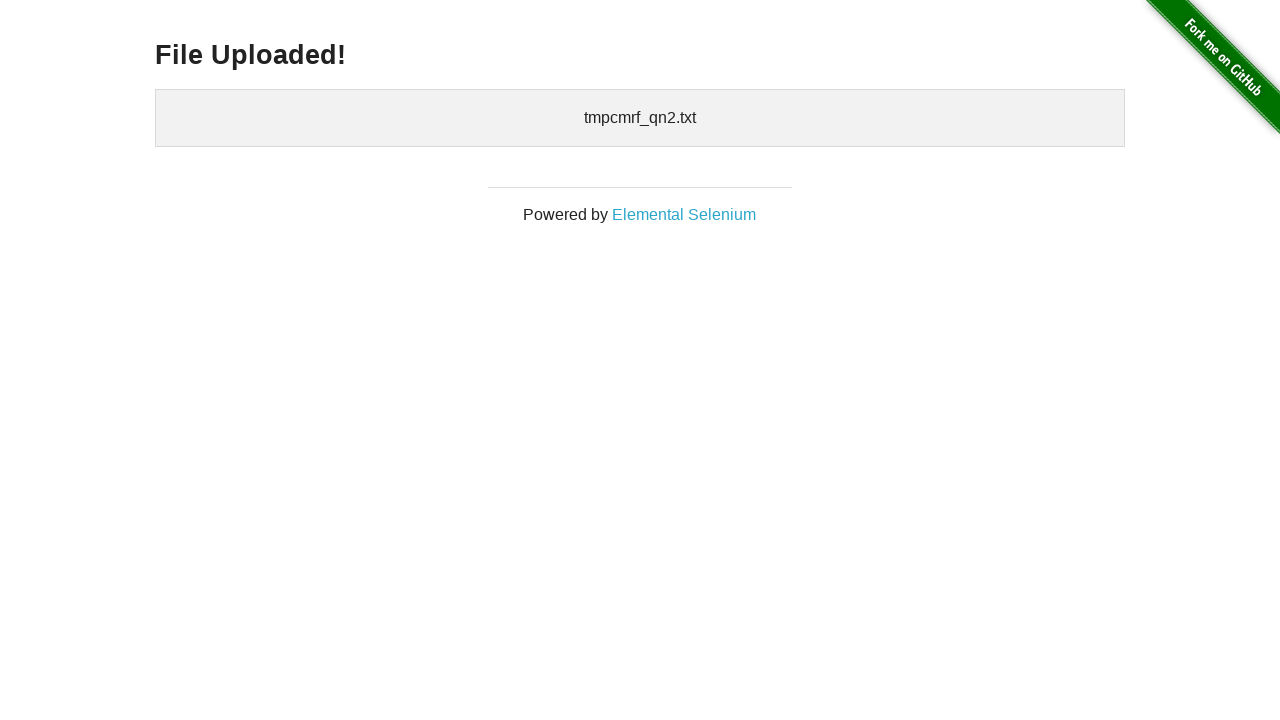

Verified file upload success message appeared
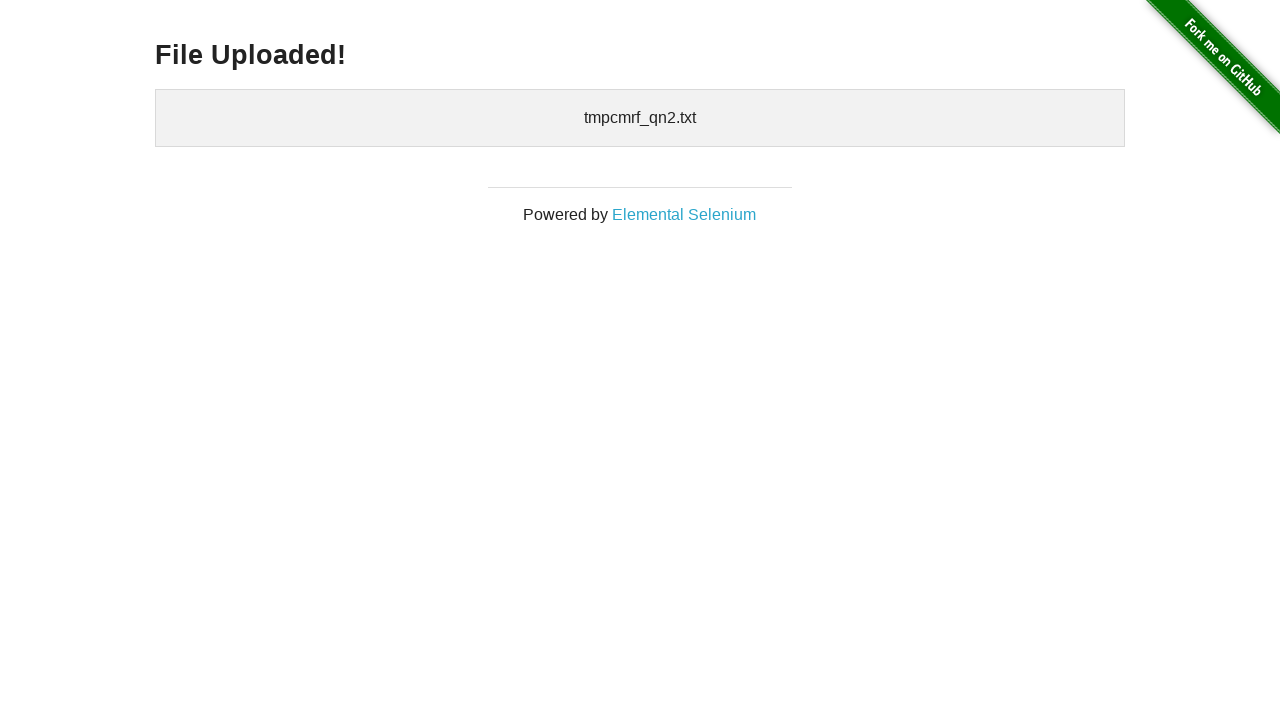

Cleaned up temporary test file
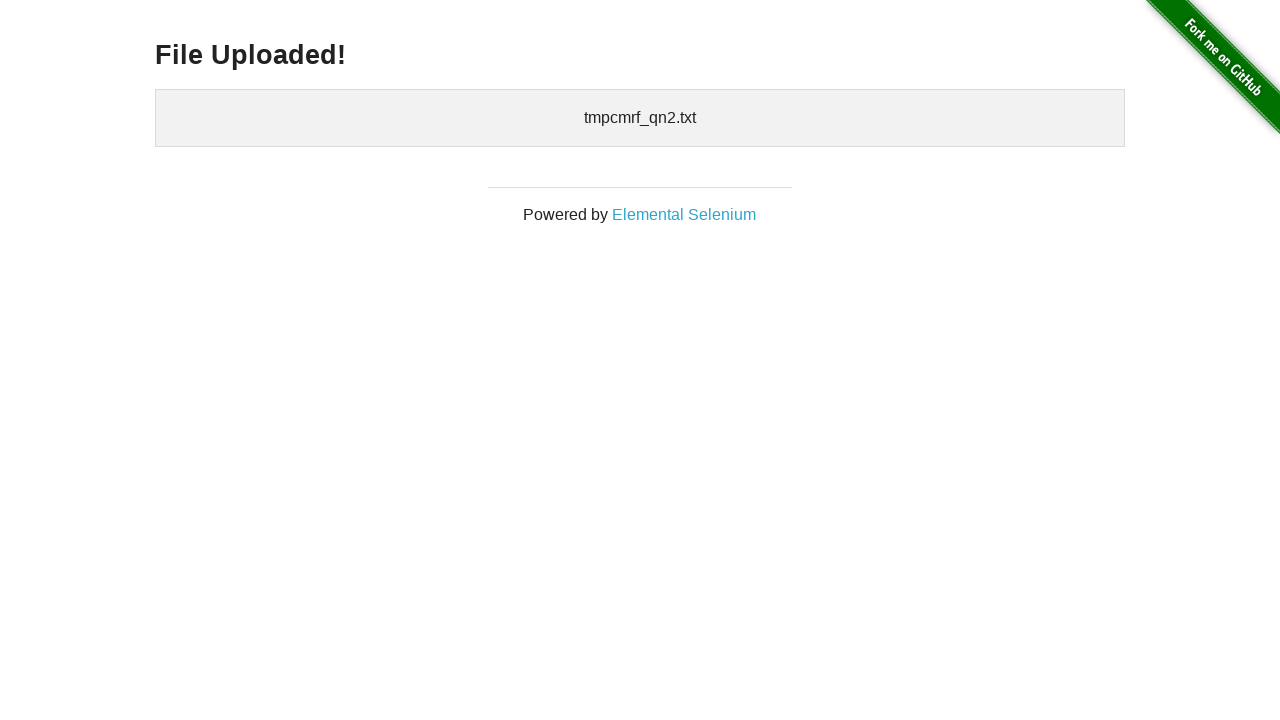

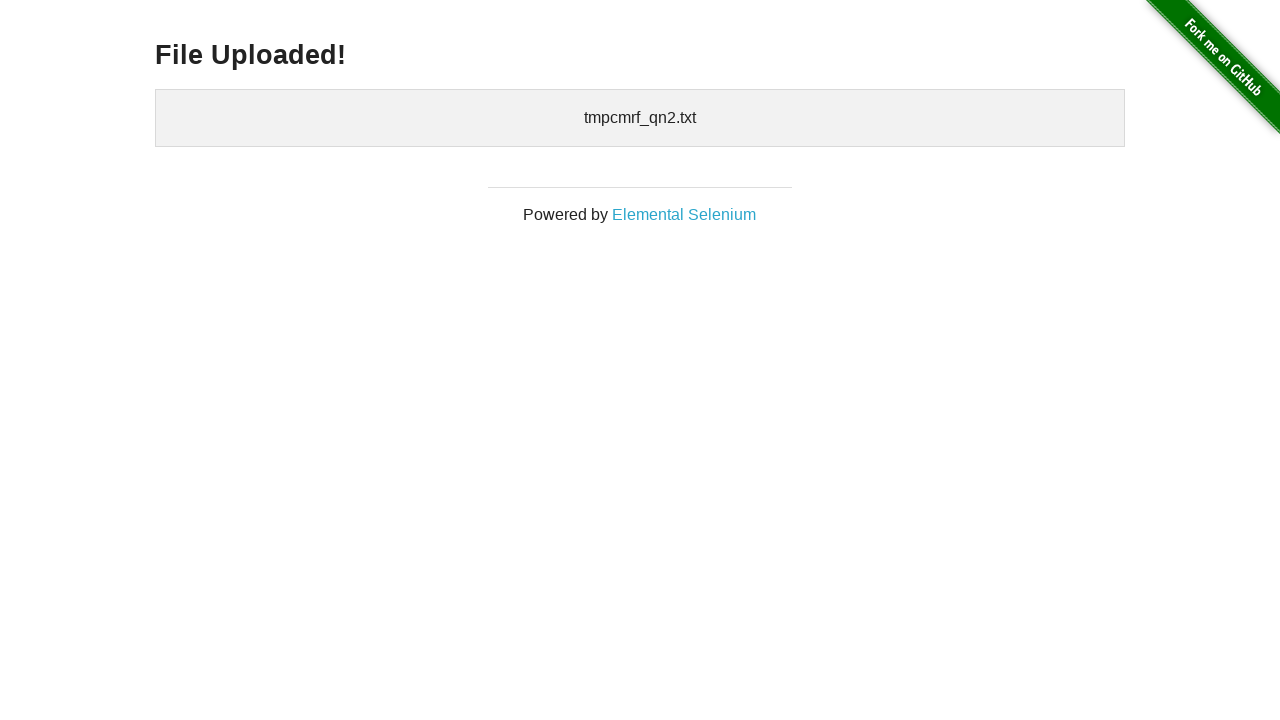